Opens ESPN Cricket site, creates a new tab, navigates to ESPN Cricinfo in the new tab, then switches back to the original tab

Starting URL: https://www.espn.in/cricket/

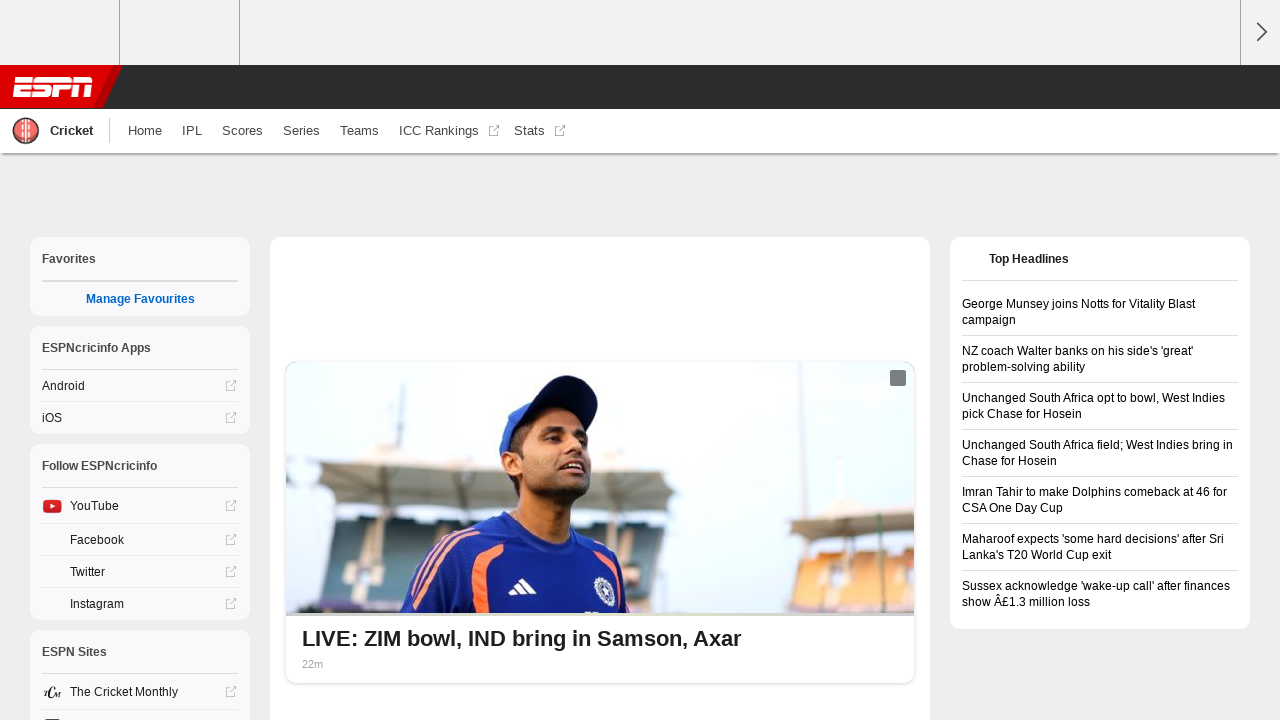

Navigated to ESPN Cricket homepage
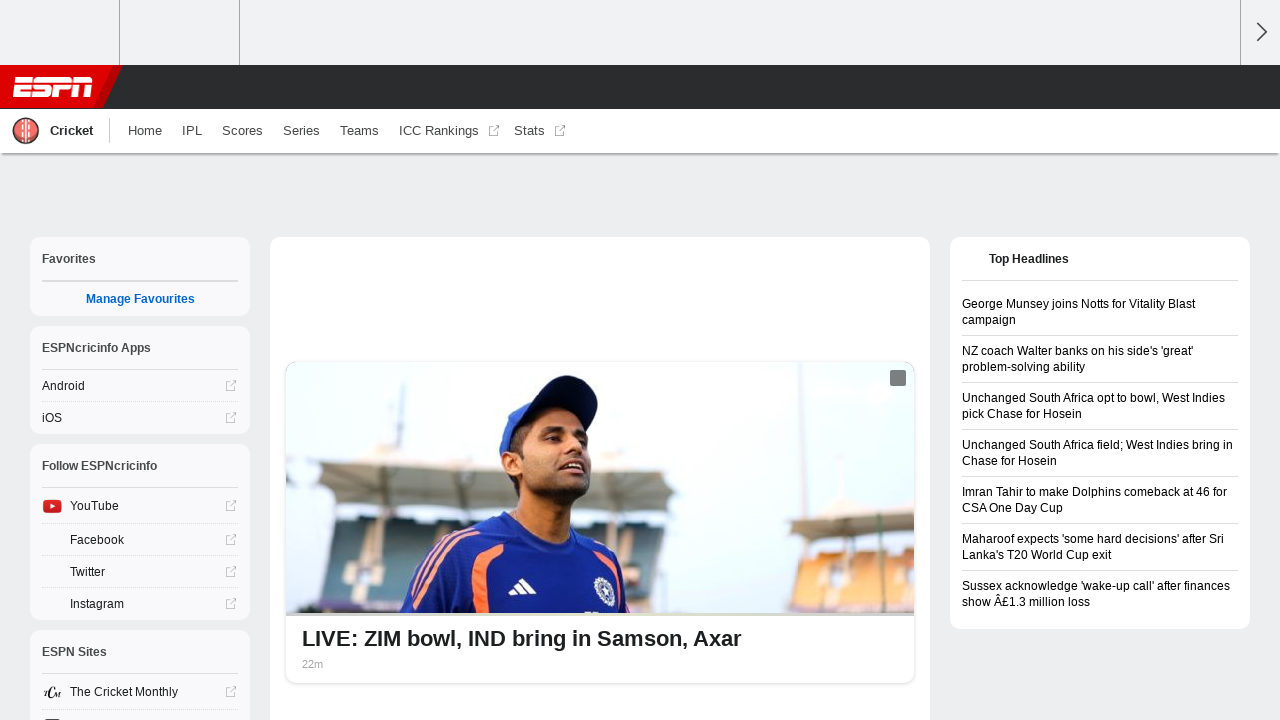

Created a new tab
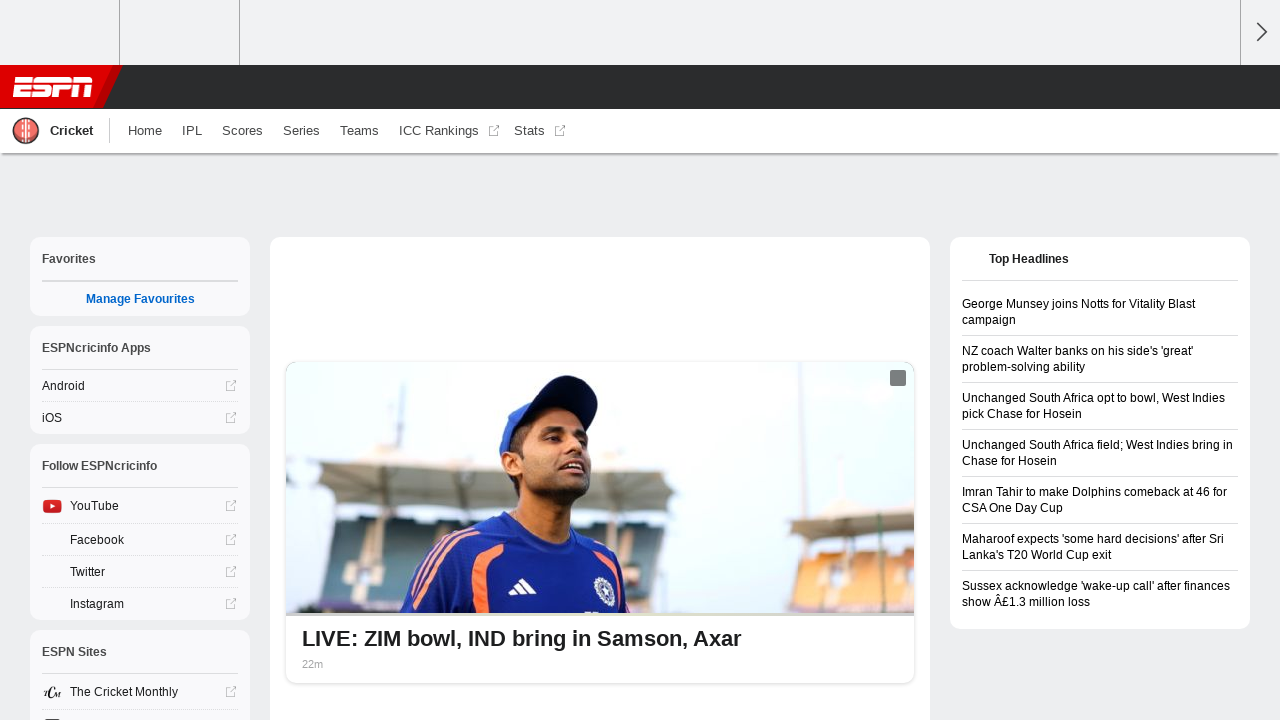

Navigated to ESPN Cricinfo in the new tab
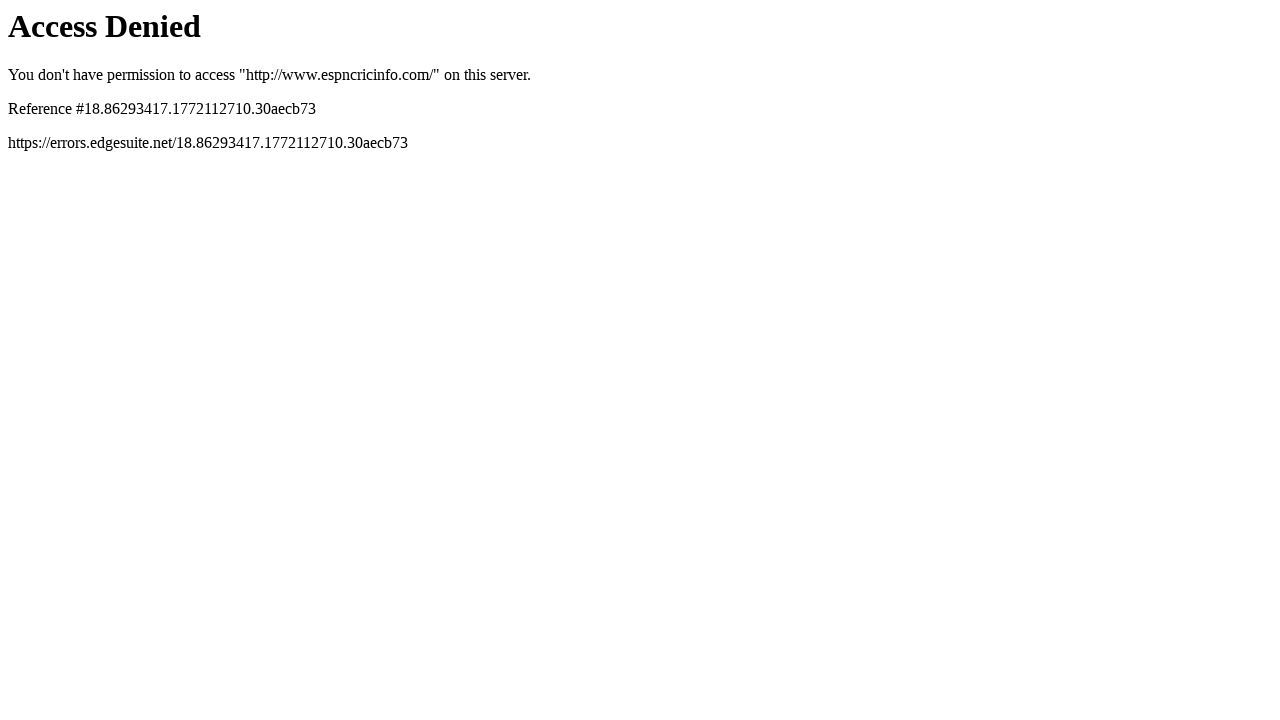

Switched back to the original ESPN Cricket tab
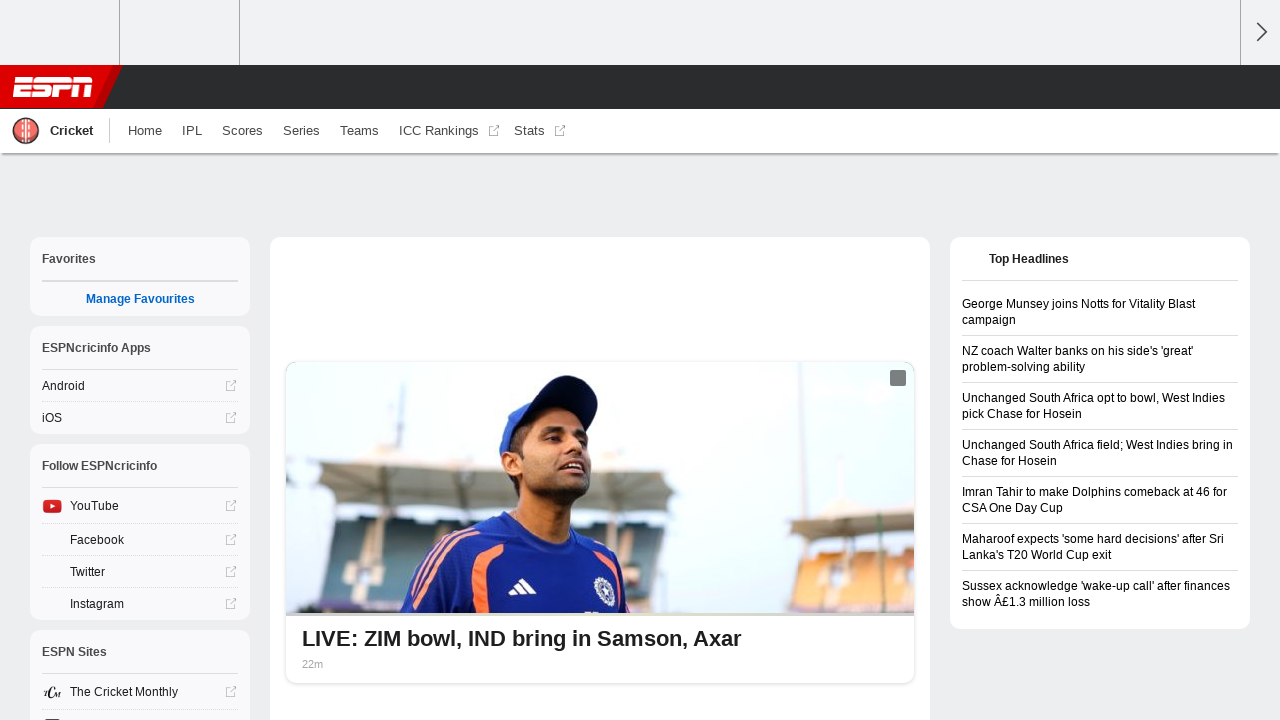

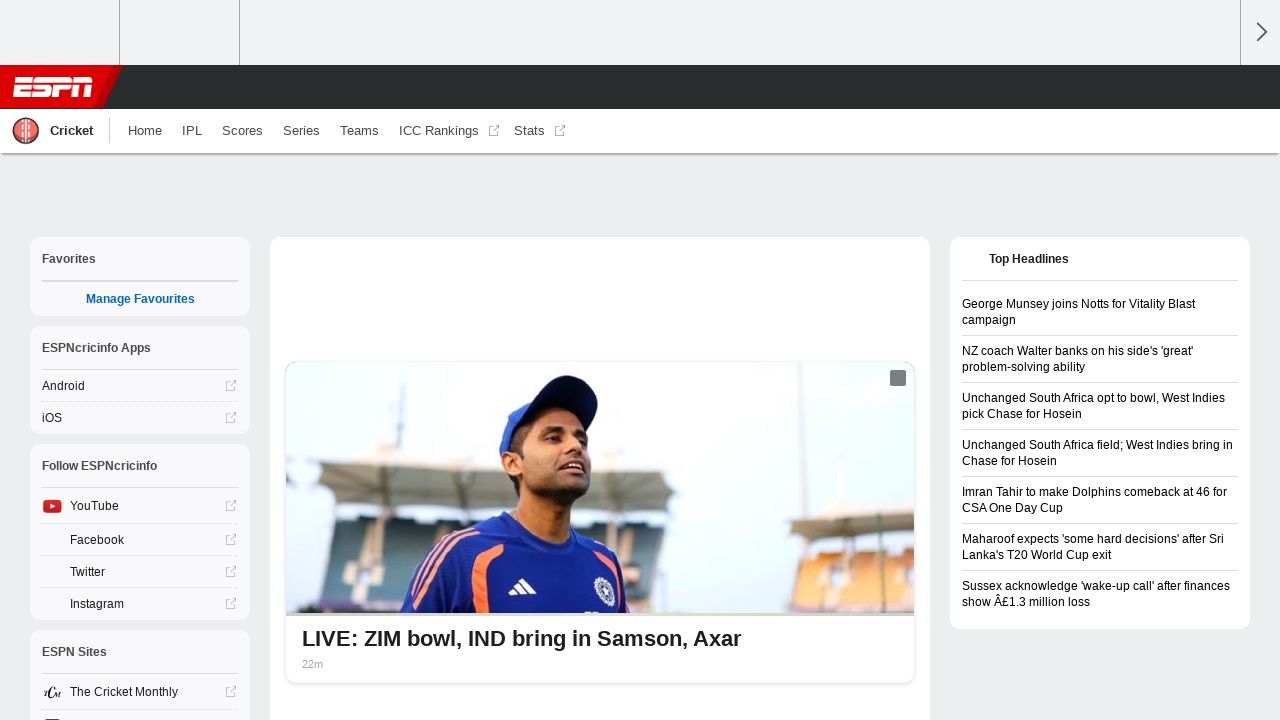